Tests the autocomplete functionality by typing a character in the single-select autocomplete field, then using arrow keys to navigate and select from the dropdown suggestions.

Starting URL: https://demoqa.com/auto-complete

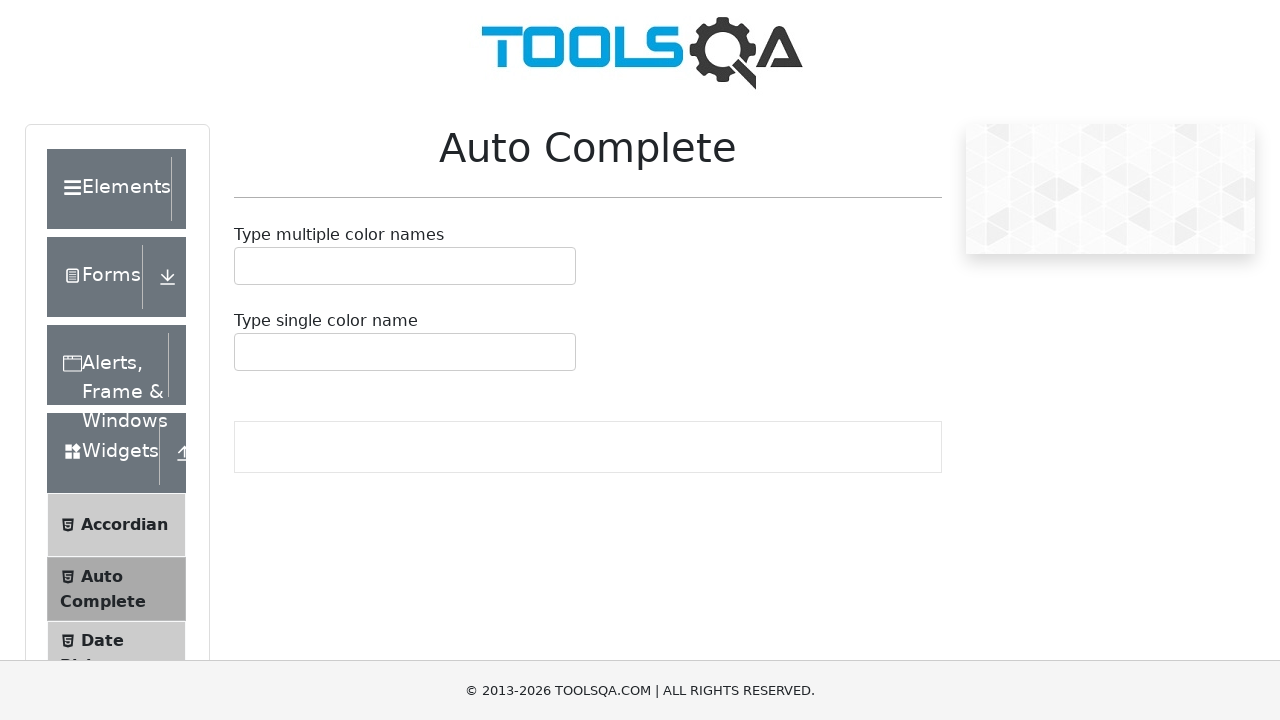

Clicked on the autocomplete text box at (405, 352) on #autoCompleteSingleContainer
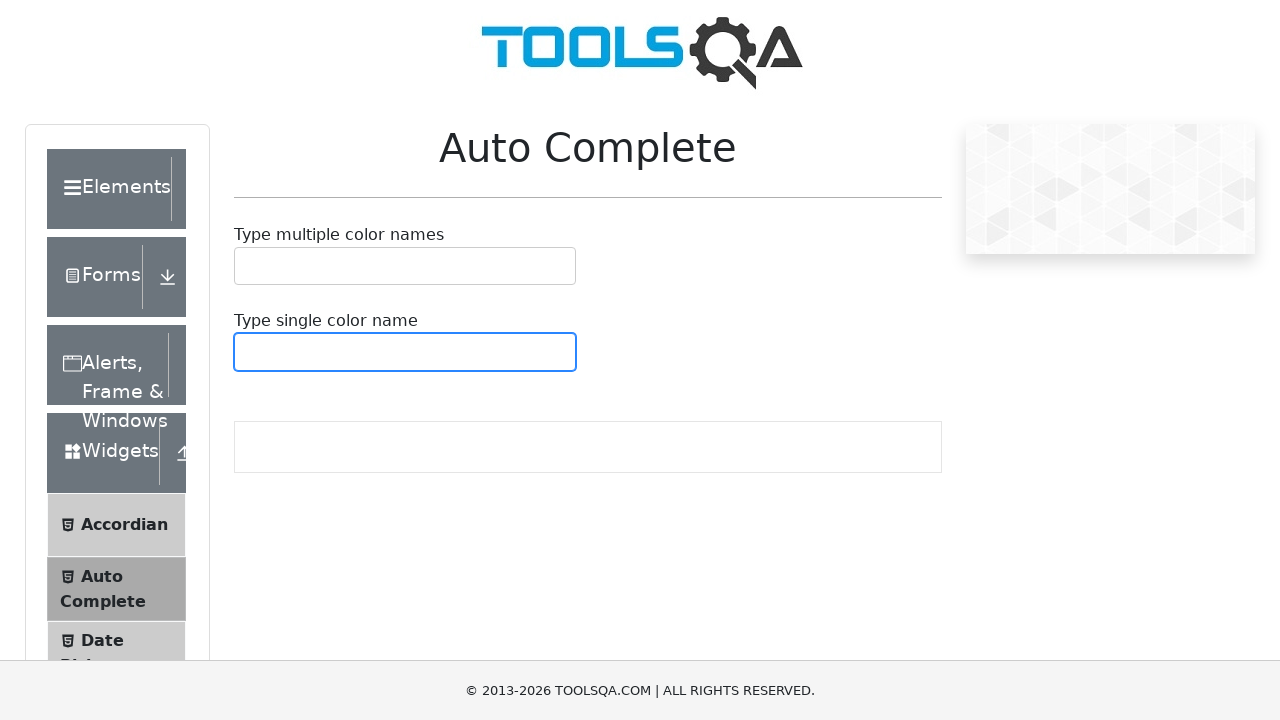

Typed 'b' to trigger autocomplete suggestions on #autoCompleteSingleInput
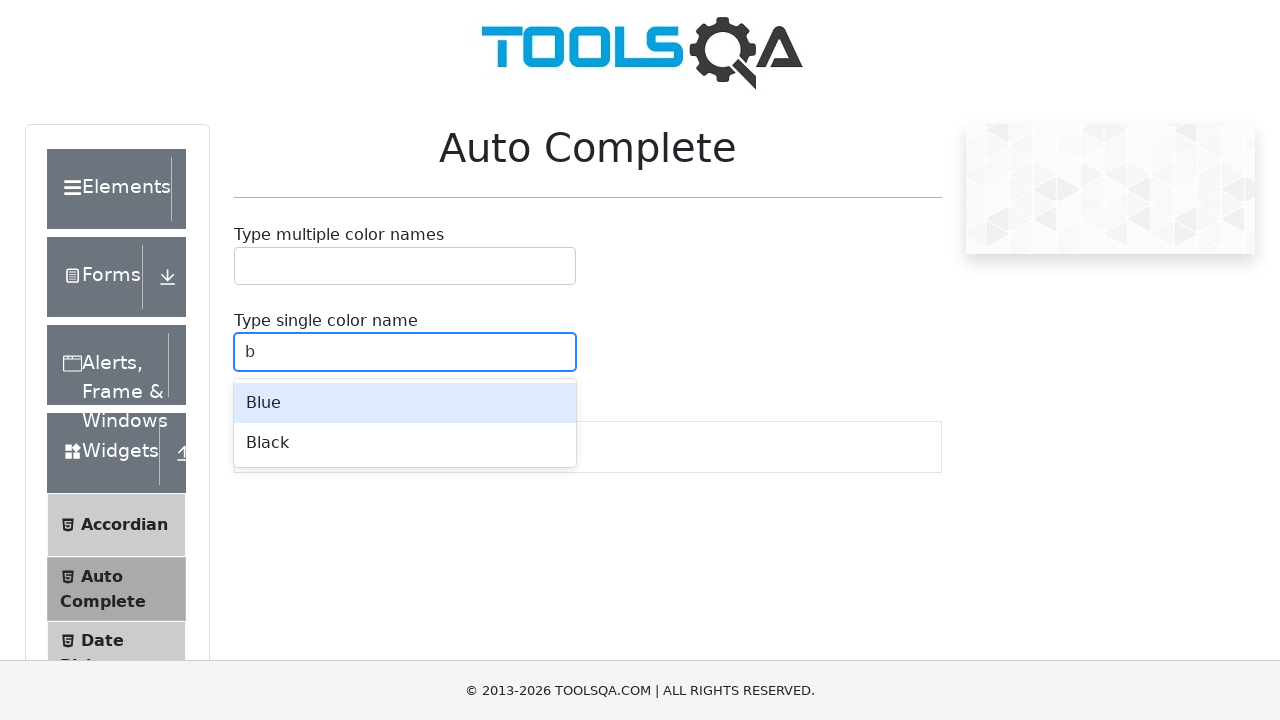

Autocomplete dropdown menu appeared
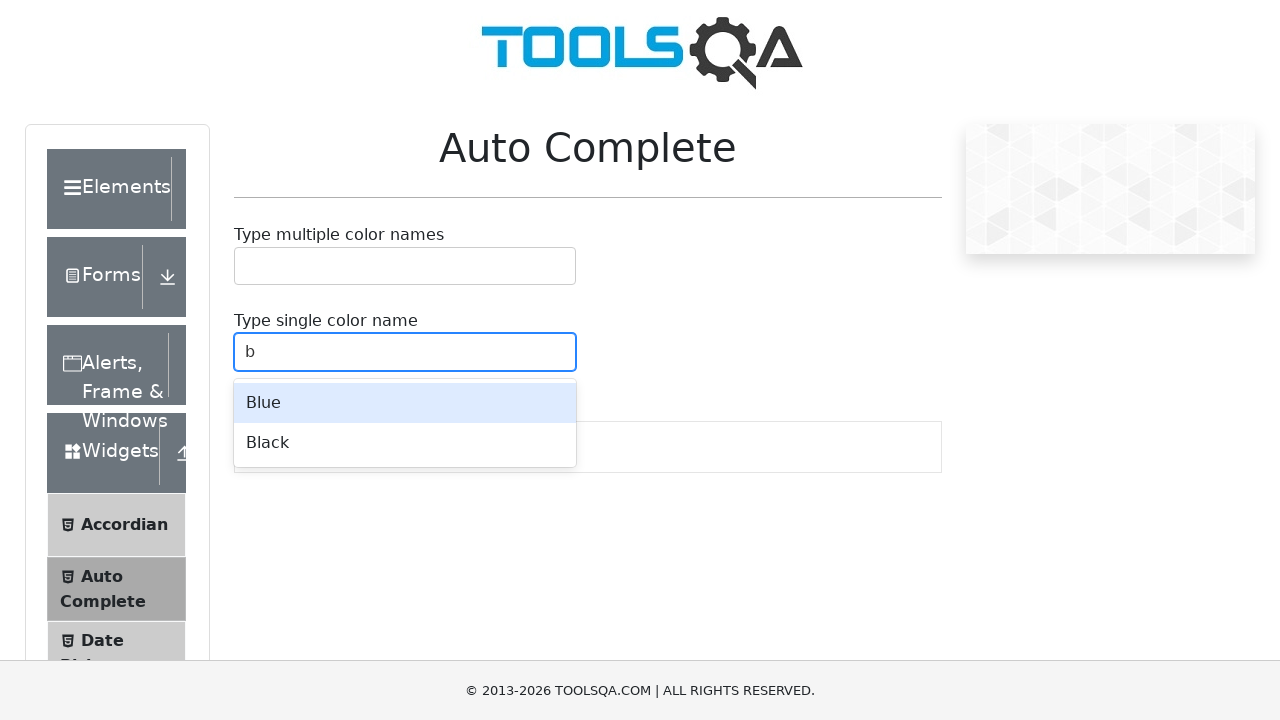

Pressed ArrowDown to navigate to first suggestion
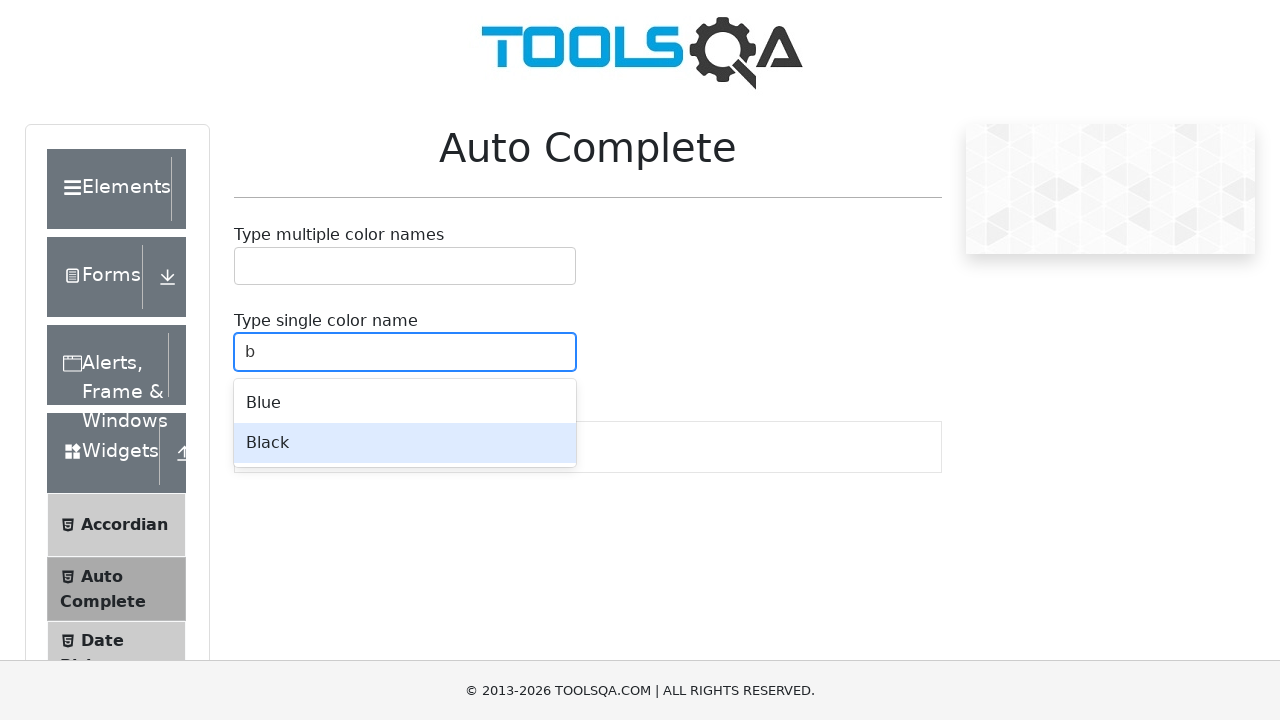

Pressed Enter to confirm selection
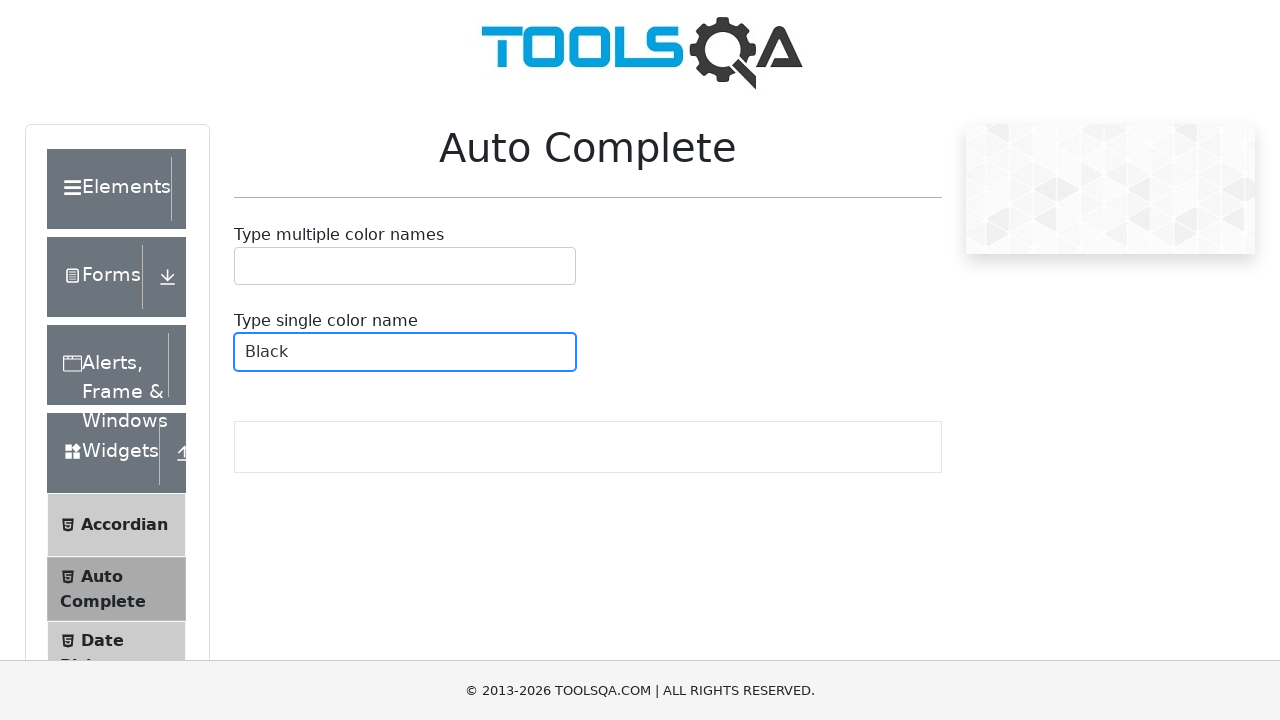

Selection confirmed and displayed in single-value field
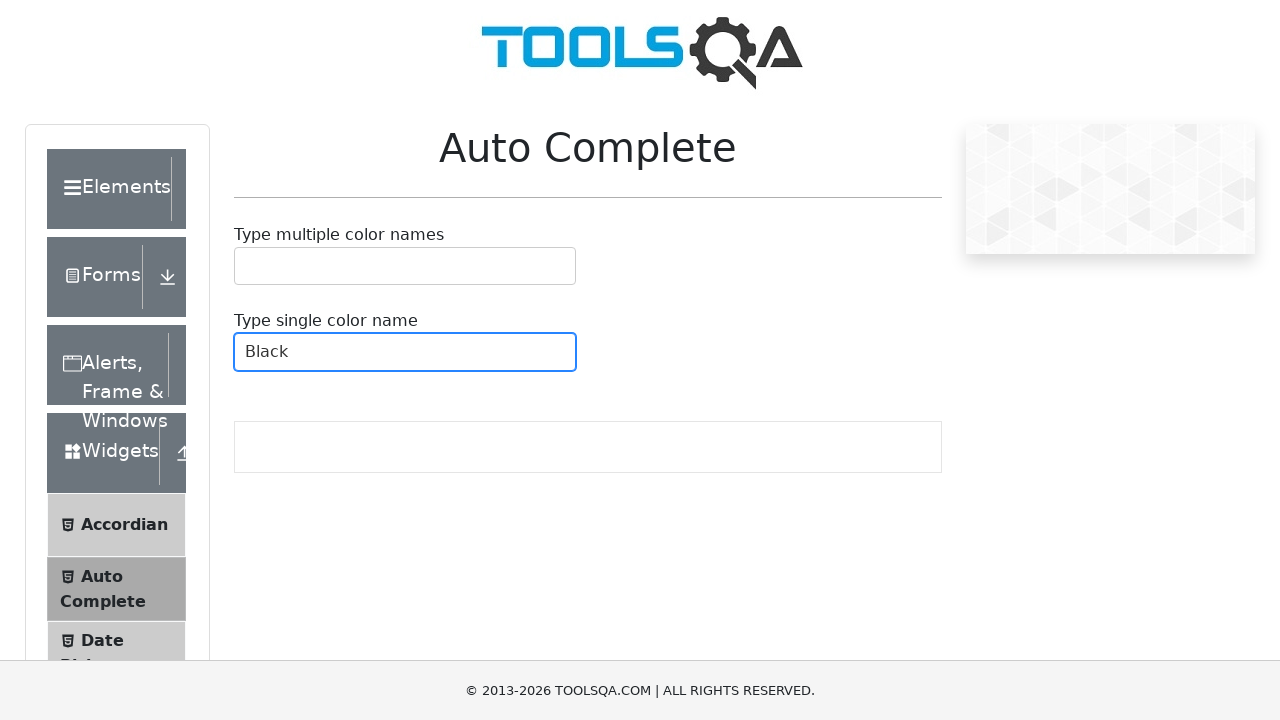

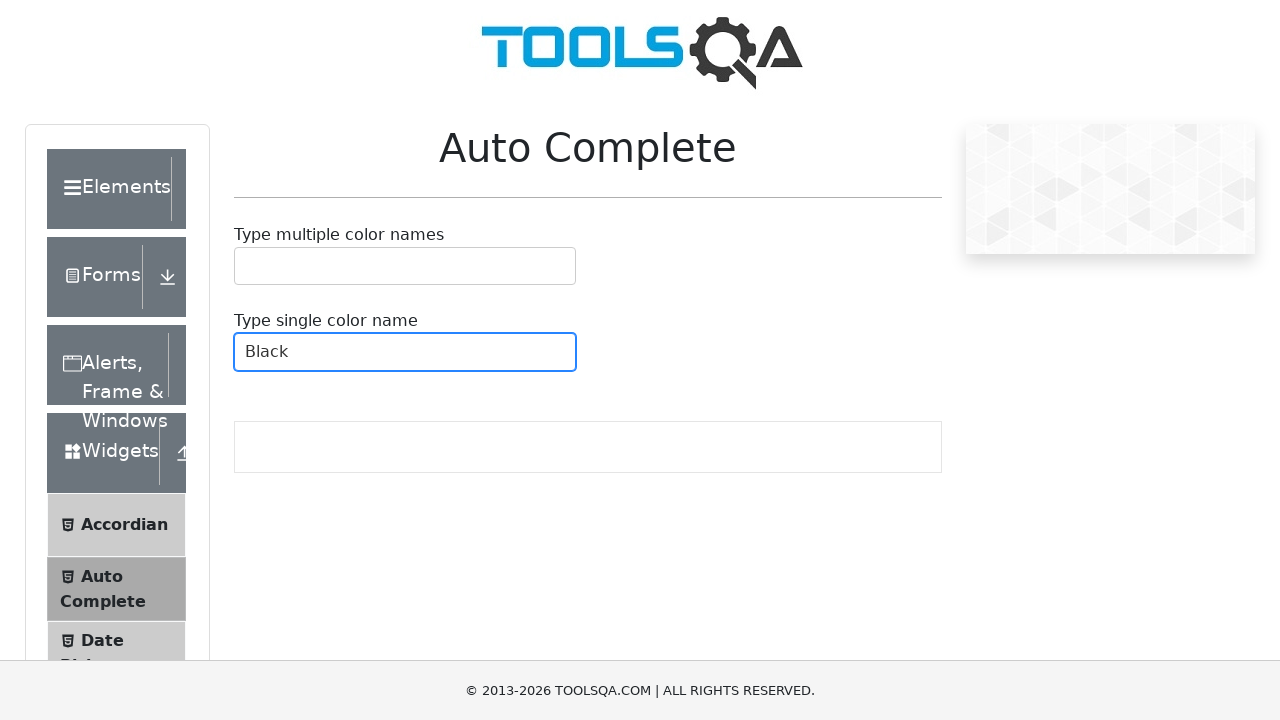